Tests a data types form by filling in personal information fields (name, address, email, phone, city, country, job, company) while intentionally leaving the zip code empty, then submits and verifies the validation styling of each field.

Starting URL: https://bonigarcia.dev/selenium-webdriver-java/data-types.html

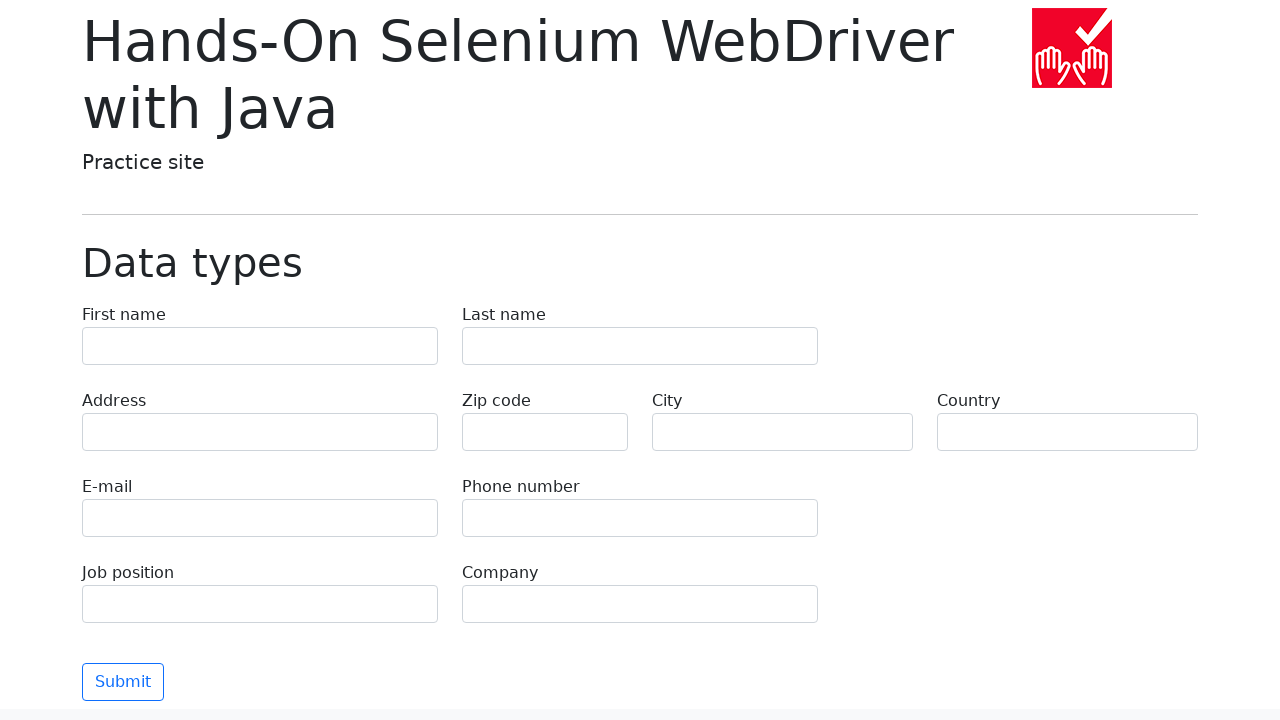

Filled first name field with 'Иван' on [name="first-name"]
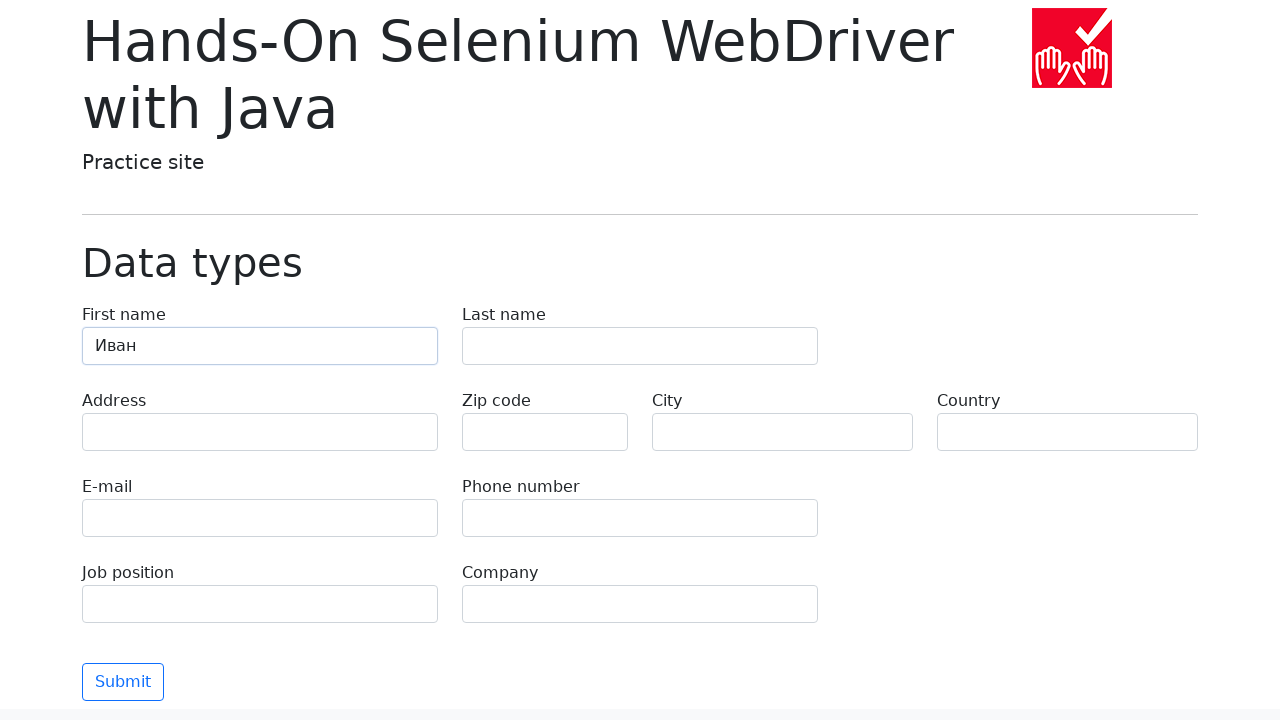

Filled last name field with 'Петров' on [name="last-name"]
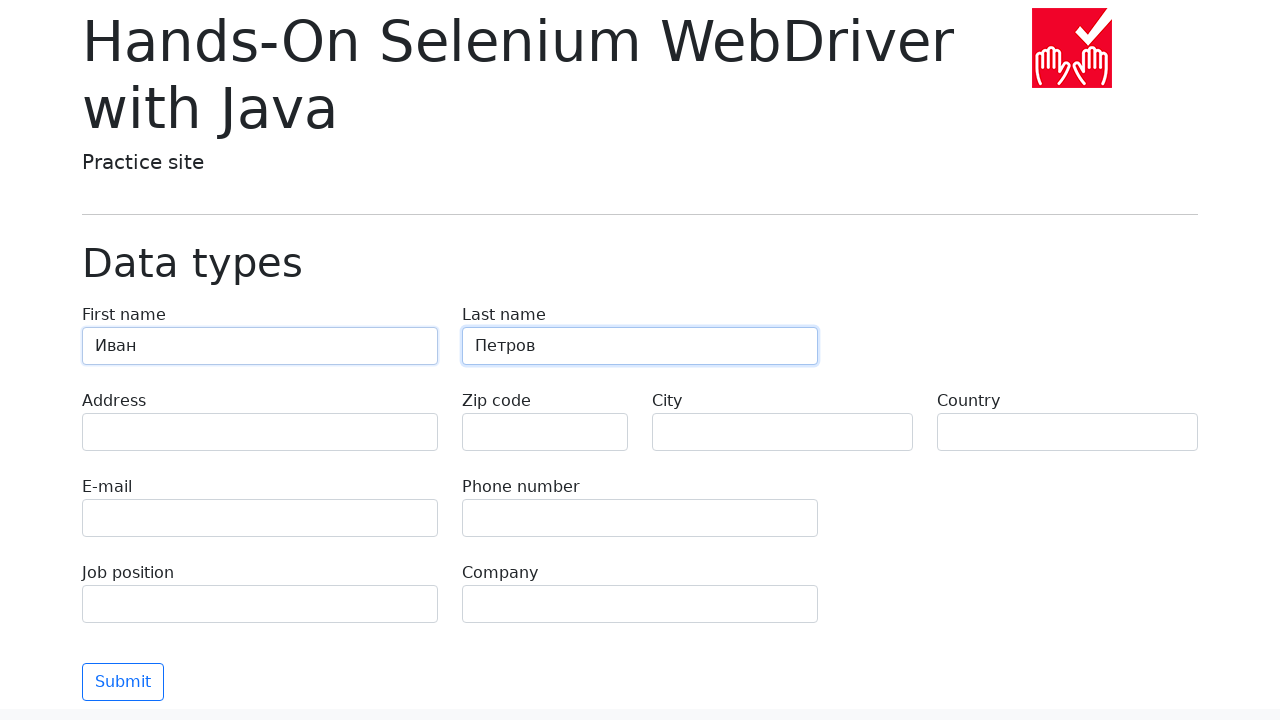

Filled address field with 'Ленина, 55-3' on [name="address"]
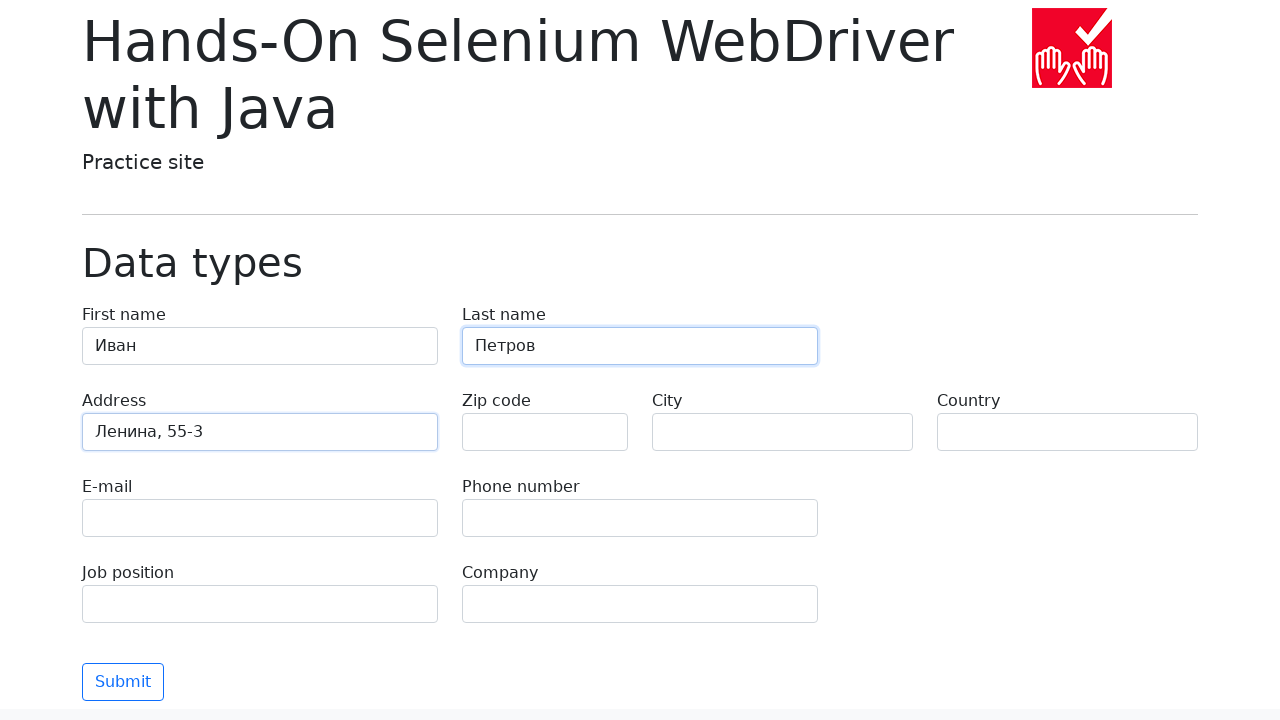

Filled email field with 'test@skypro.com' on [name="e-mail"]
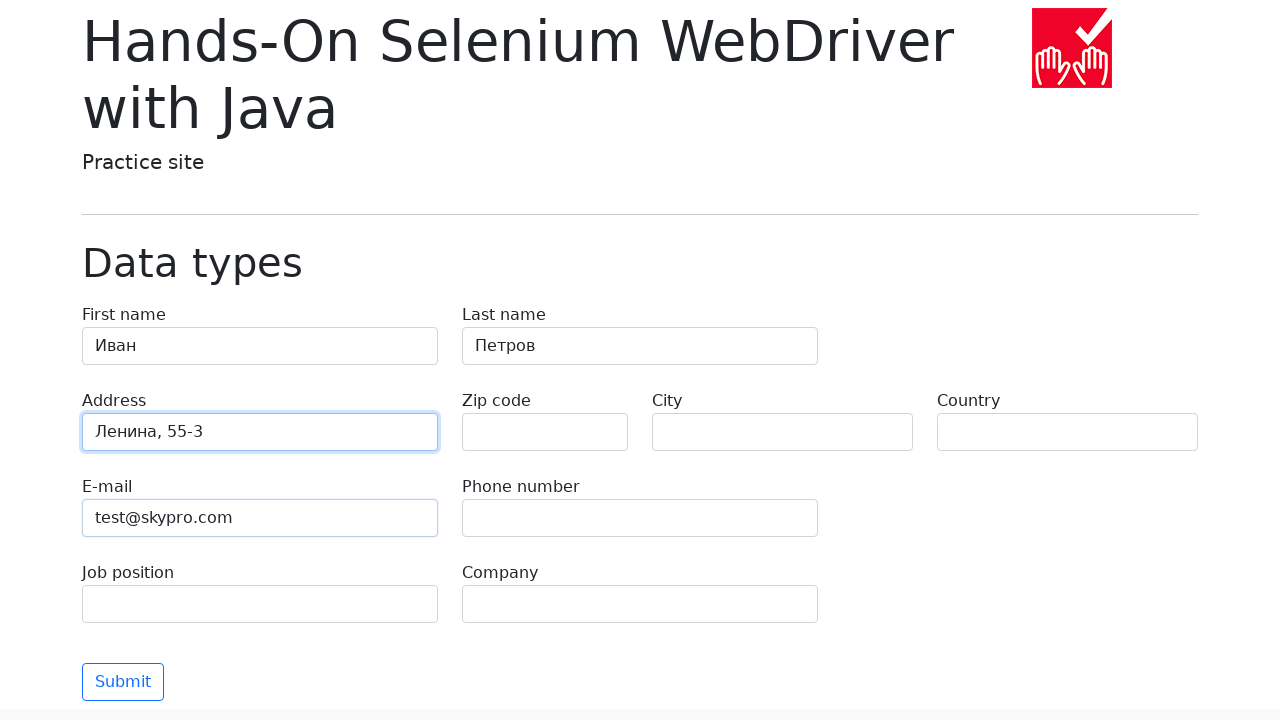

Filled phone field with '+7985899998787' on [name="phone"]
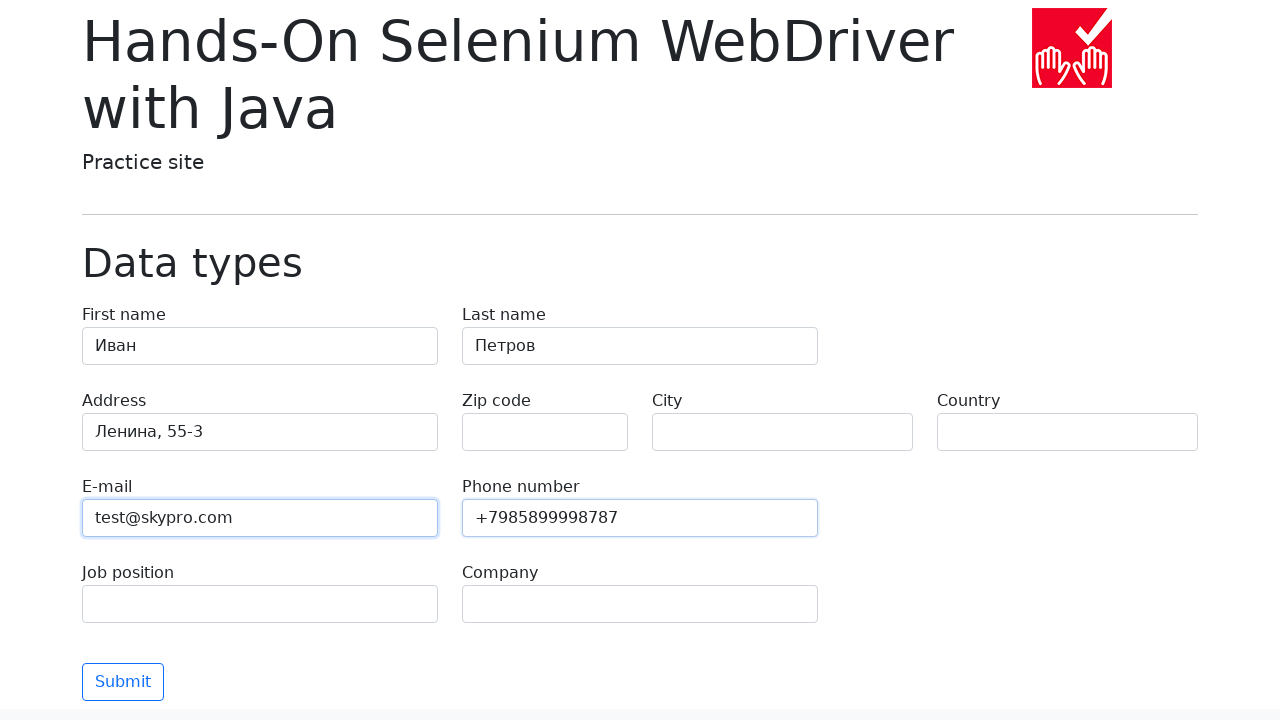

Filled city field with 'Москва' on [name="city"]
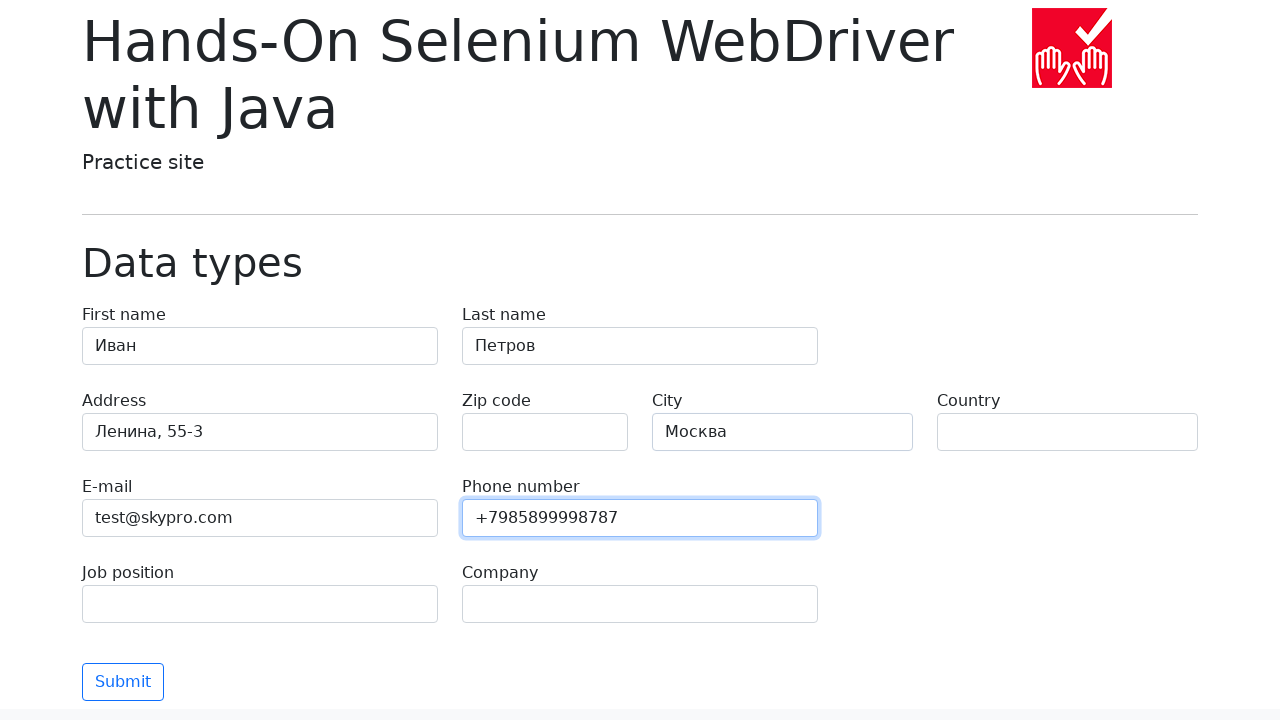

Filled country field with 'Россия' on [name="country"]
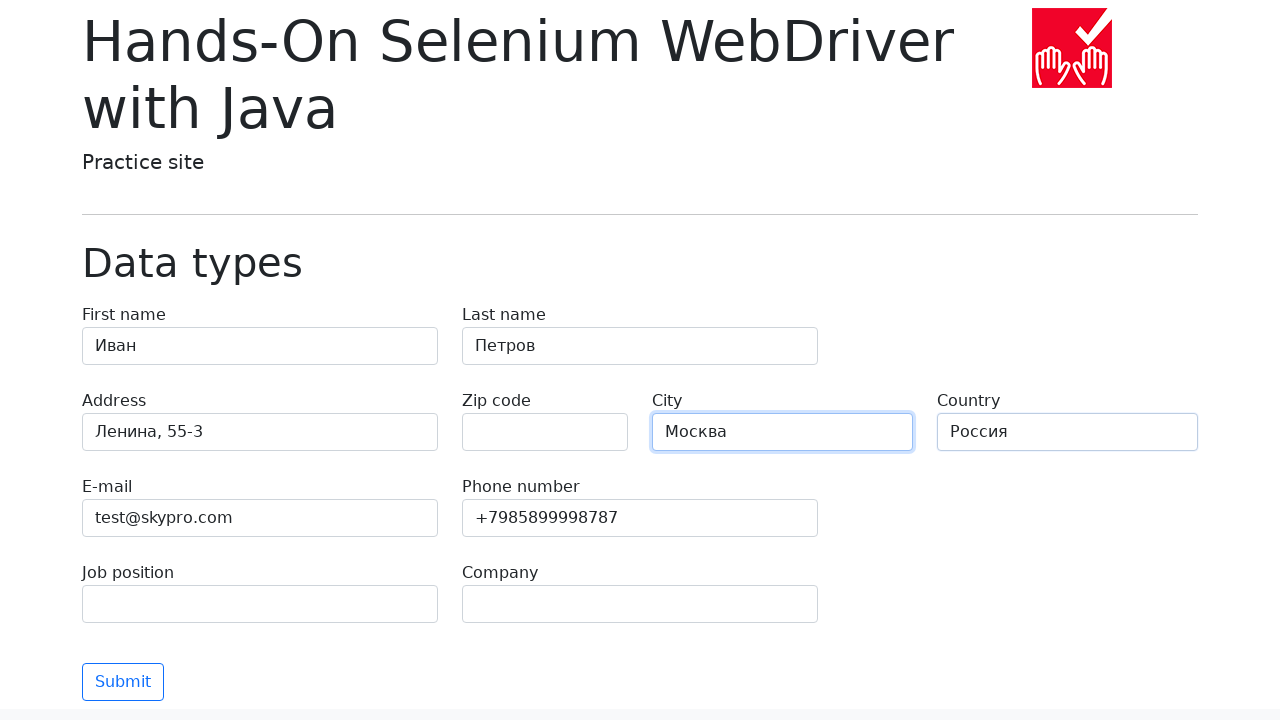

Filled job position field with 'QA' on [name="job-position"]
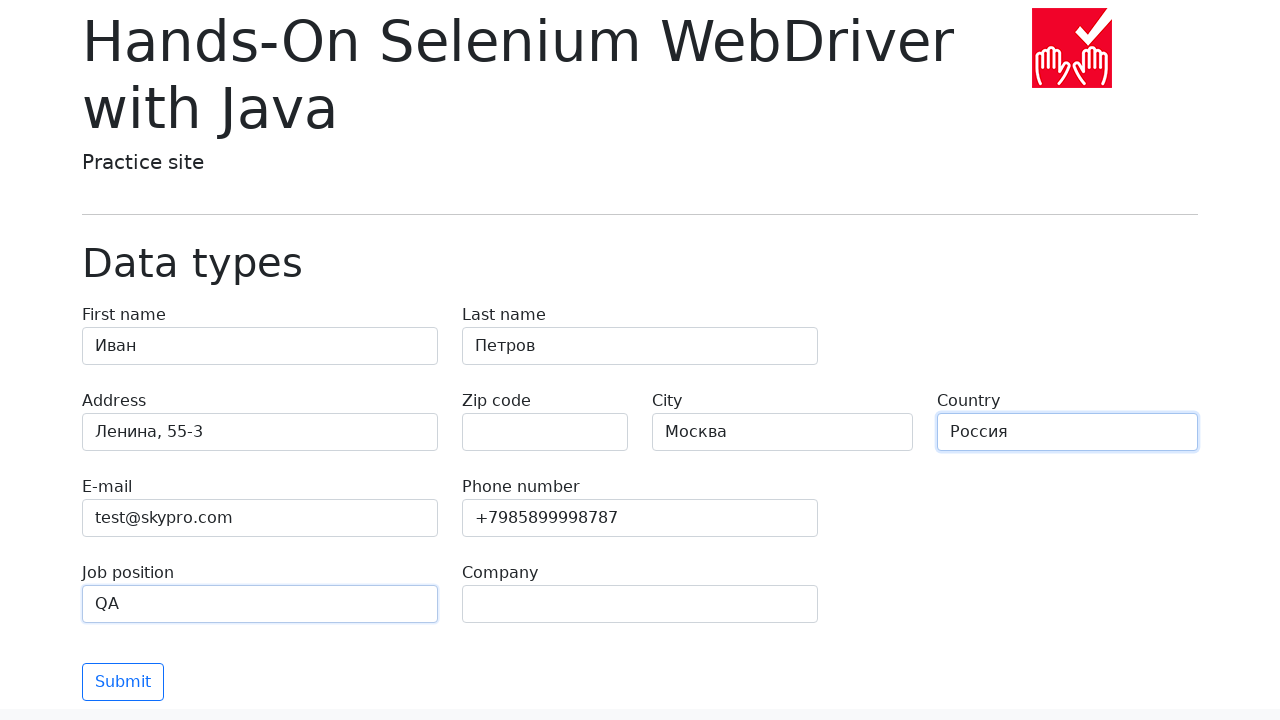

Filled company field with 'SkyPro' on [name="company"]
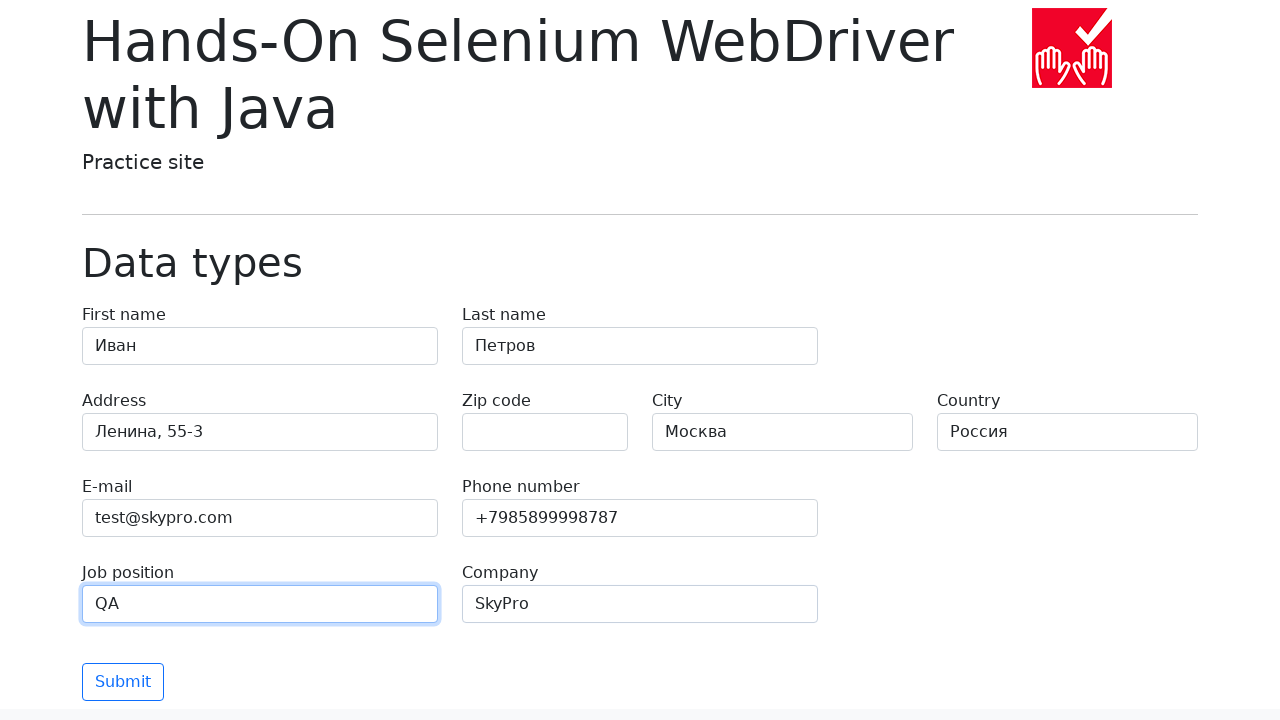

Clicked submit button; zip code field left empty intentionally at (123, 682) on [type="submit"]
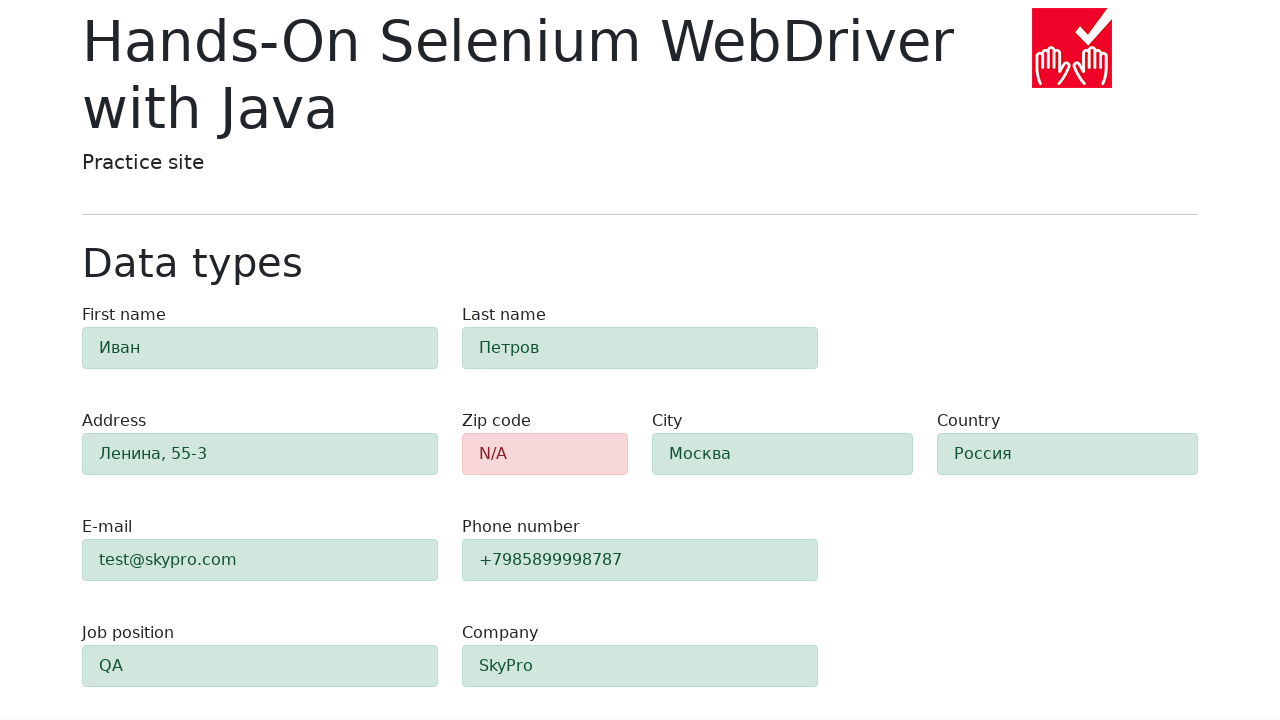

Form validation completed; fields are visible with validation styling
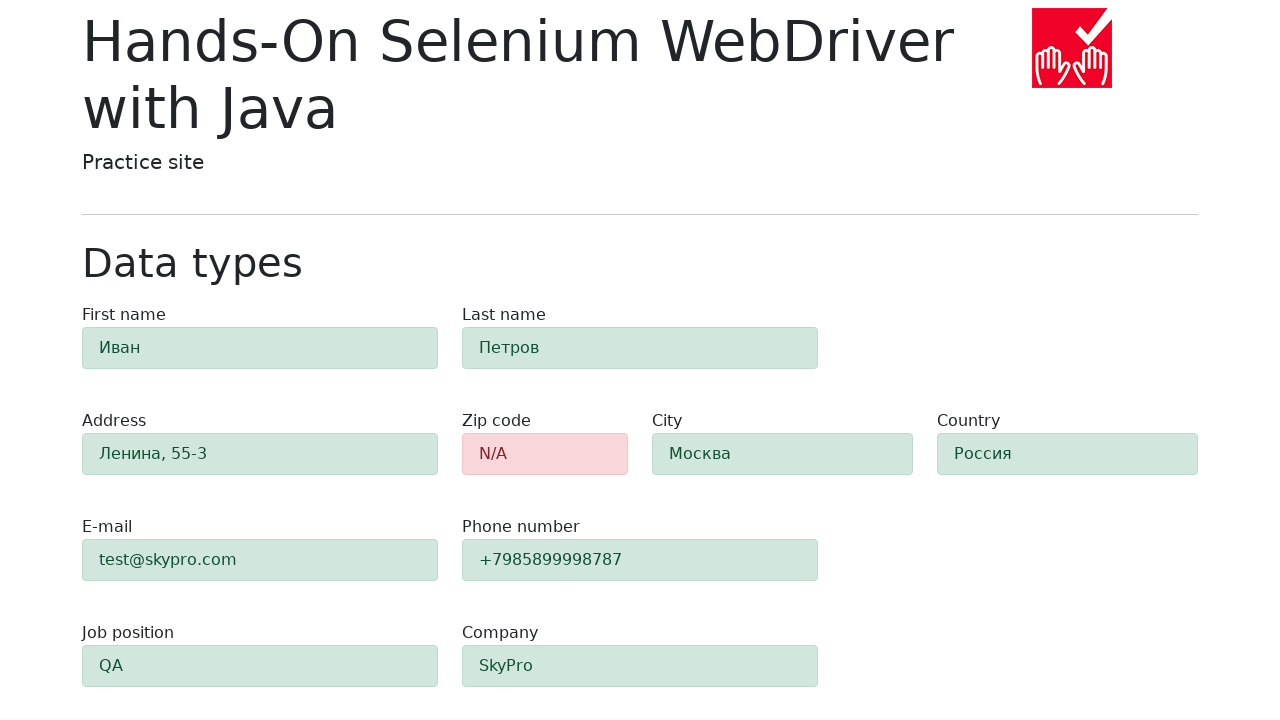

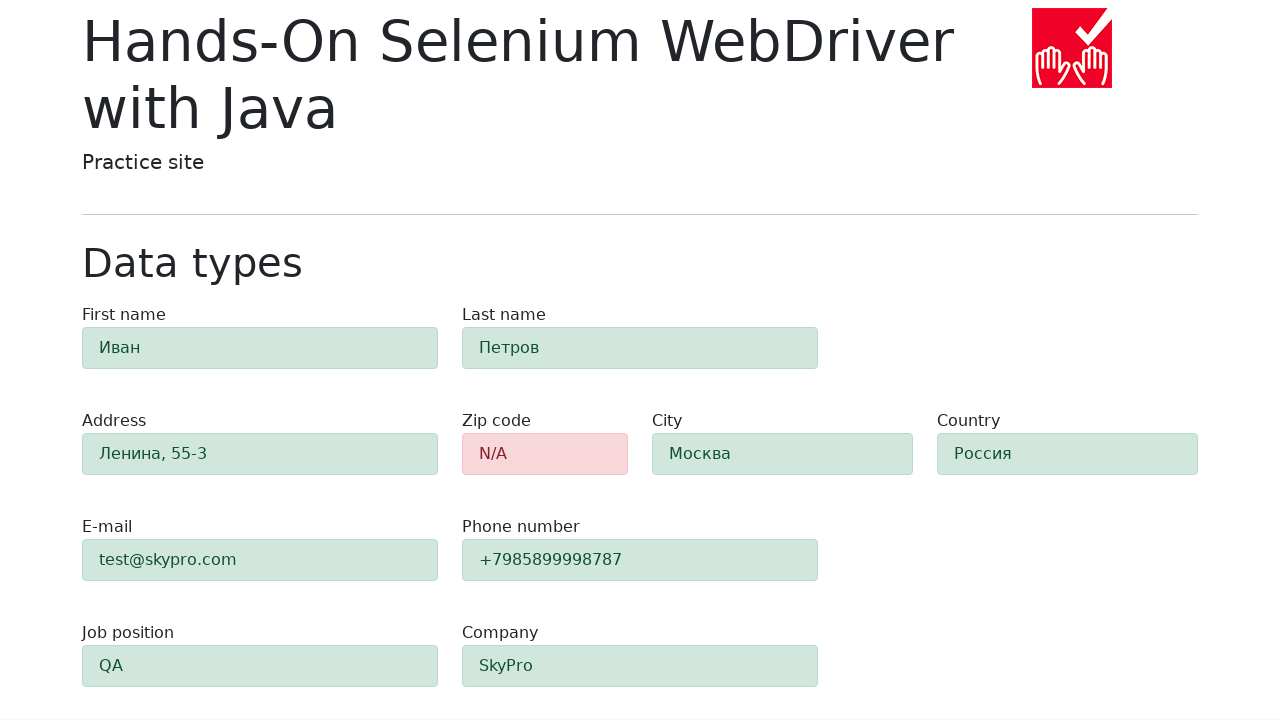